Tests a horizontal slider by moving it right 10 steps using arrow keys, then left 11 steps, verifying the displayed value changes correctly at each step.

Starting URL: https://the-internet.herokuapp.com/horizontal_slider

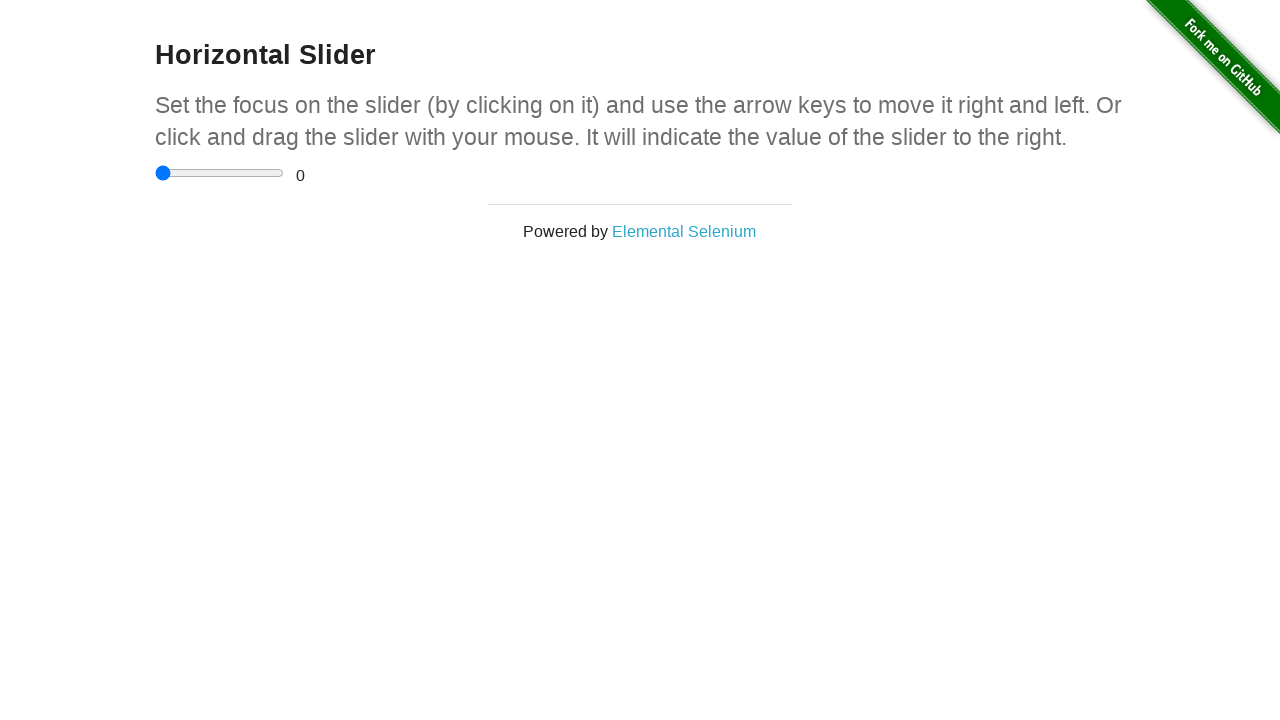

Waited for slider to be visible
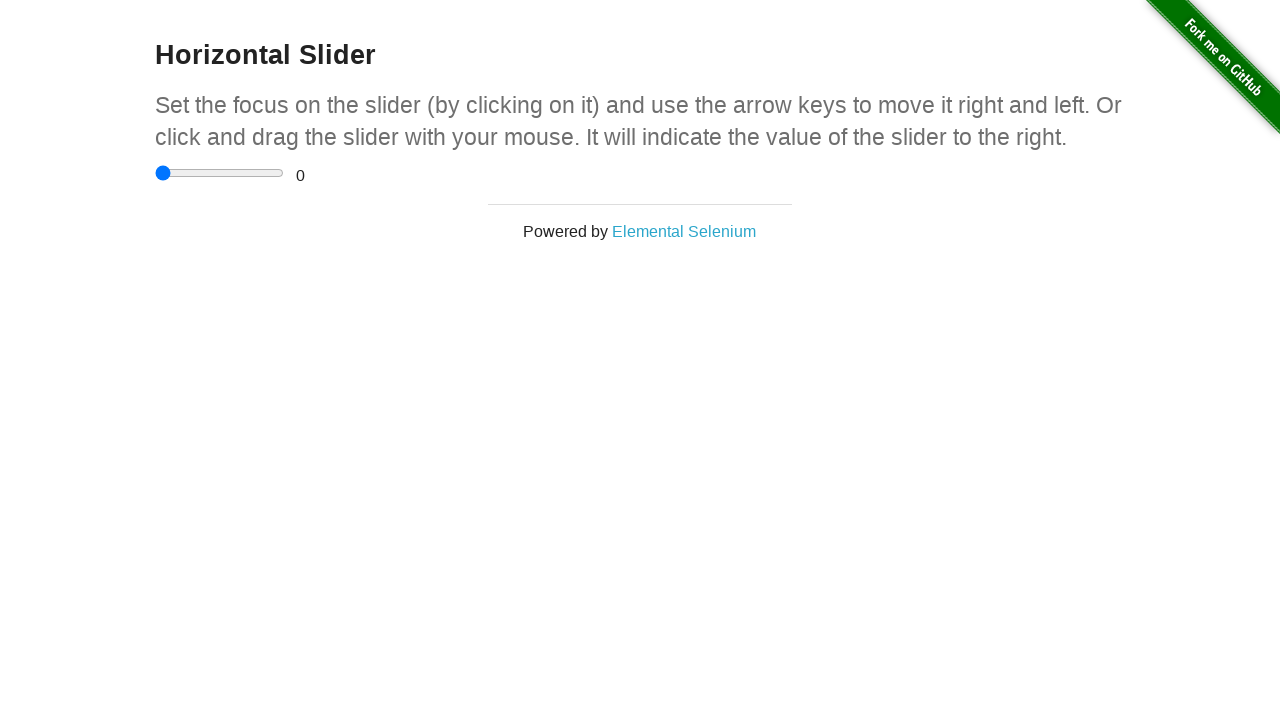

Verified initial slider value is 0
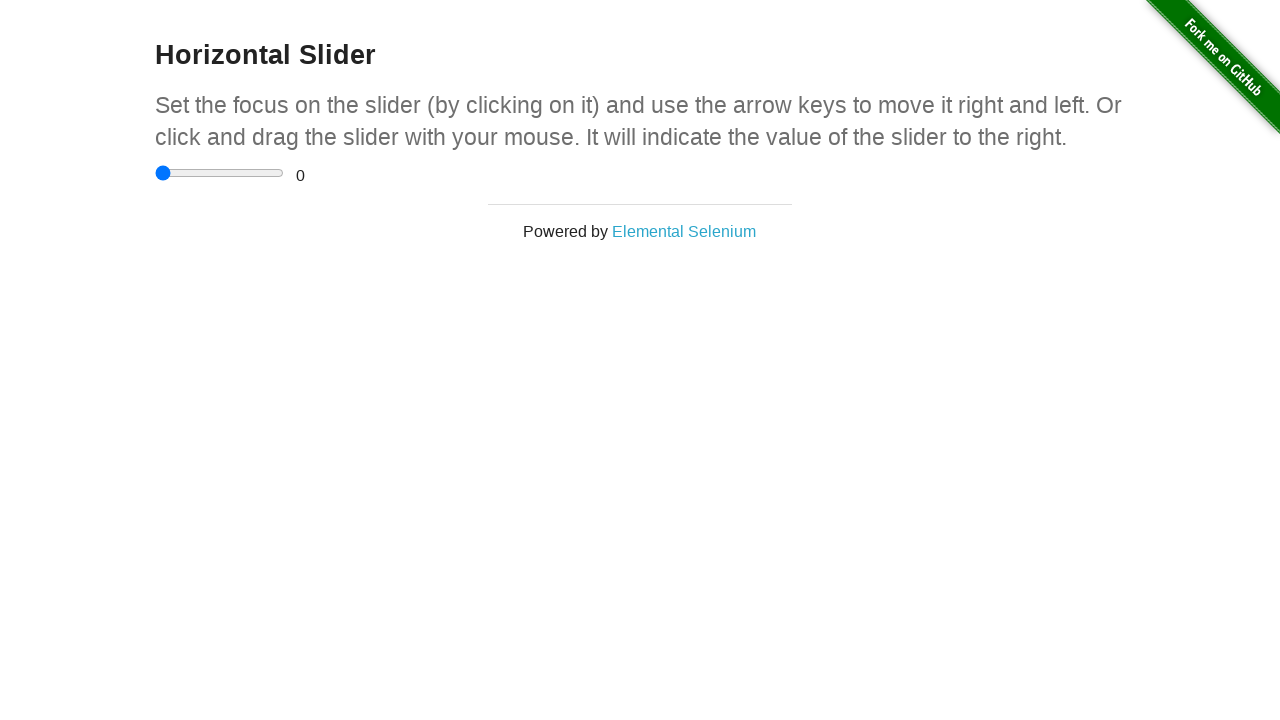

Pressed ArrowRight to move slider right (step 1/10) on input[type='range']
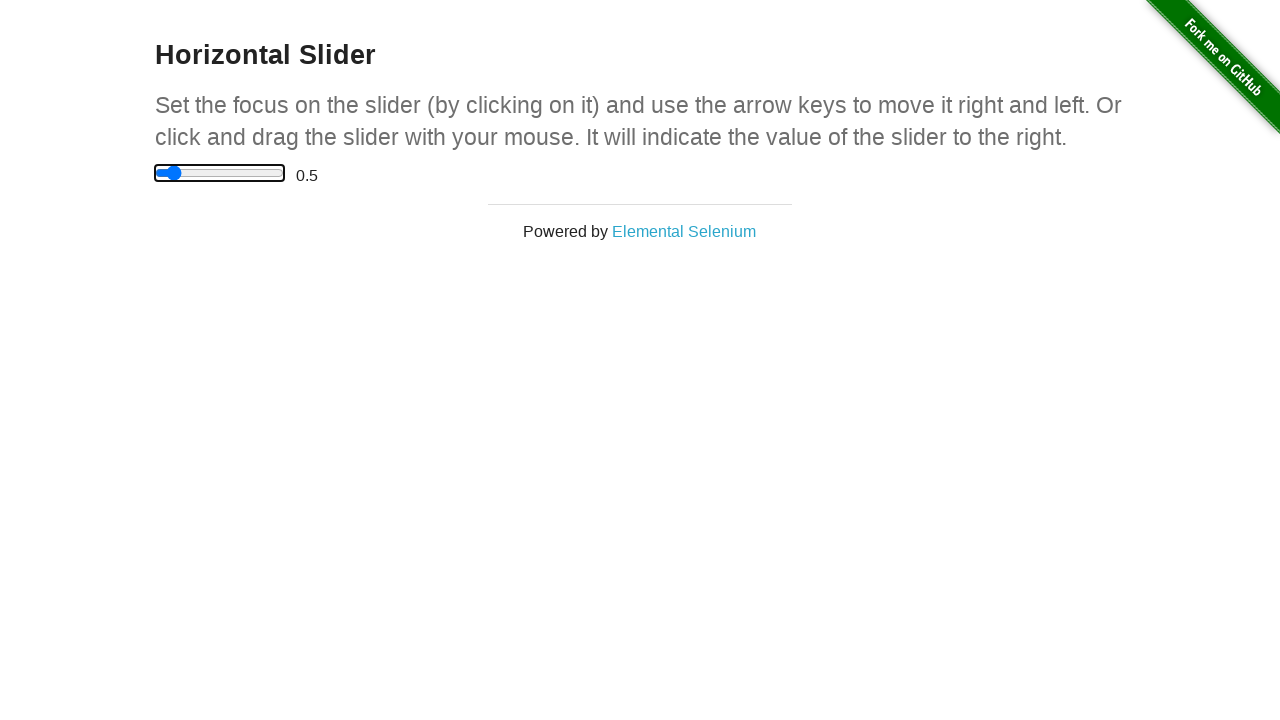

Pressed ArrowRight to move slider right (step 2/10) on input[type='range']
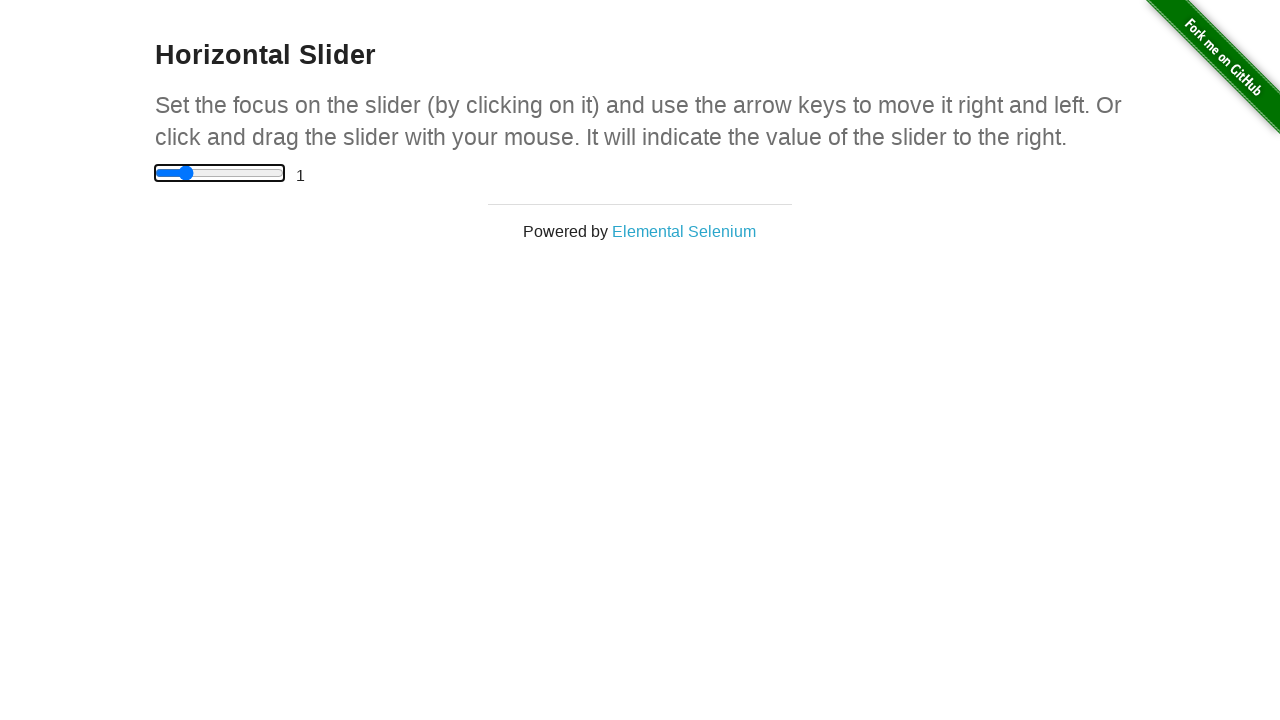

Pressed ArrowRight to move slider right (step 3/10) on input[type='range']
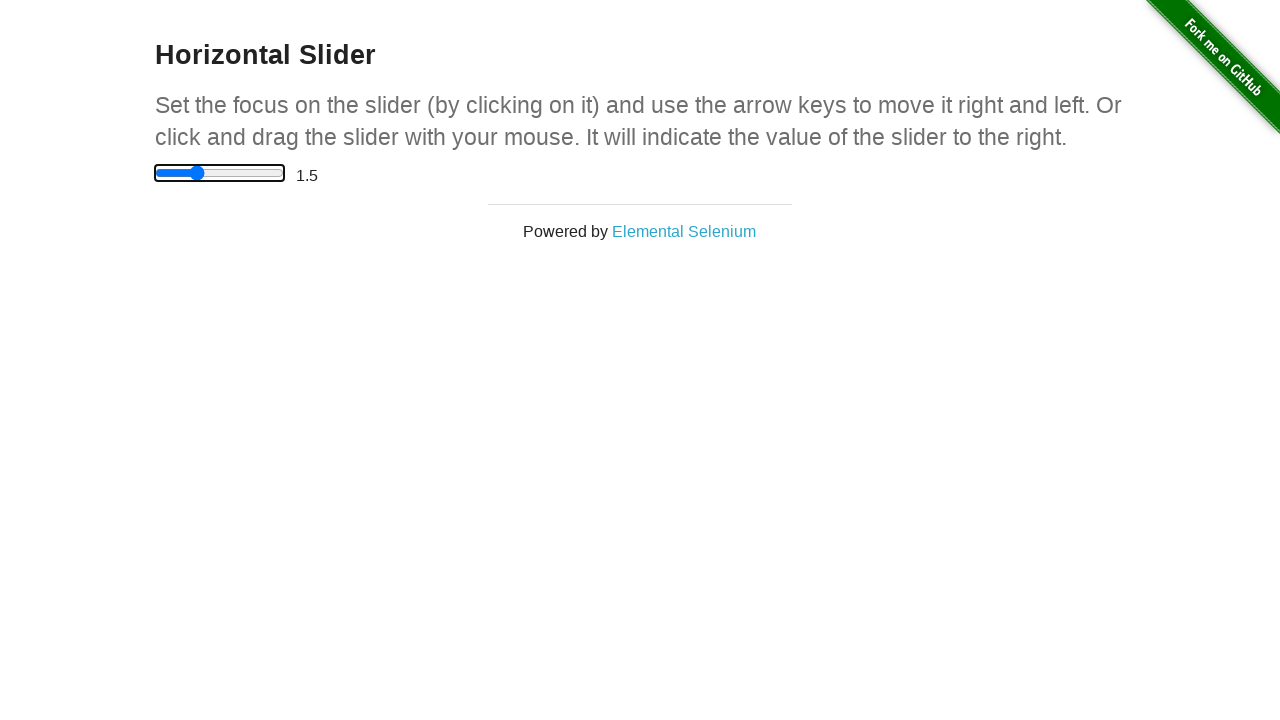

Pressed ArrowRight to move slider right (step 4/10) on input[type='range']
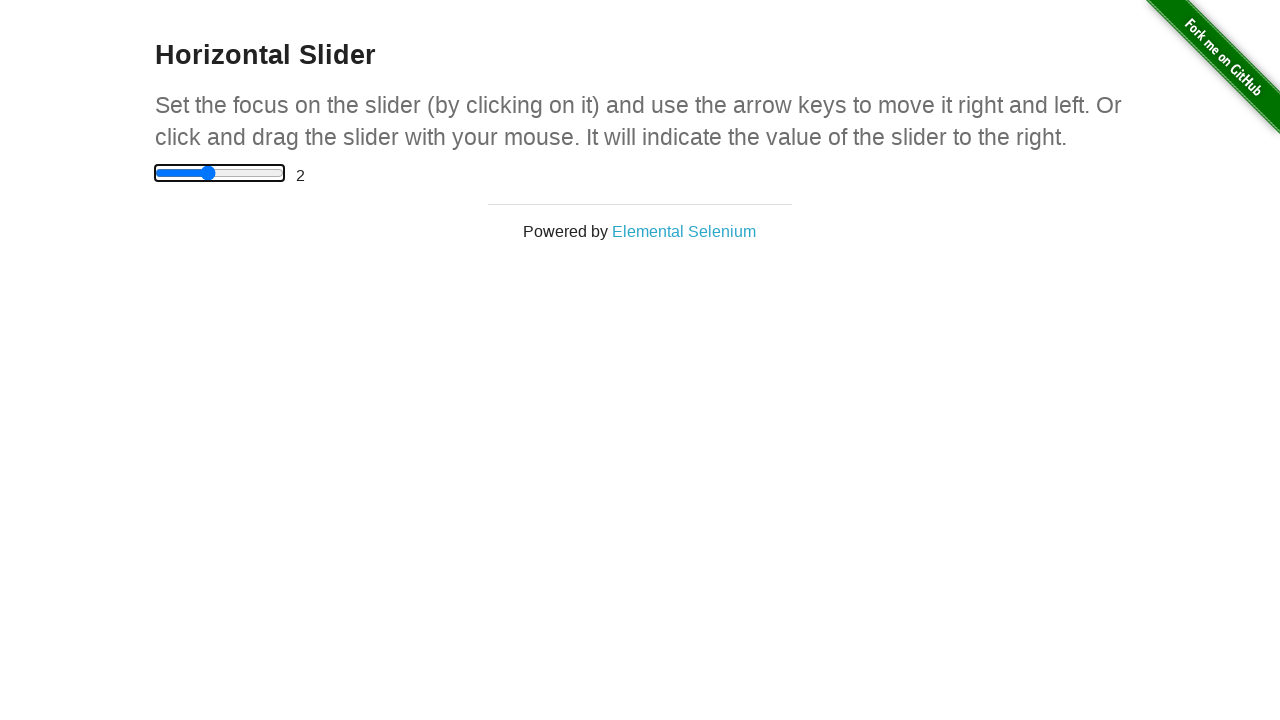

Pressed ArrowRight to move slider right (step 5/10) on input[type='range']
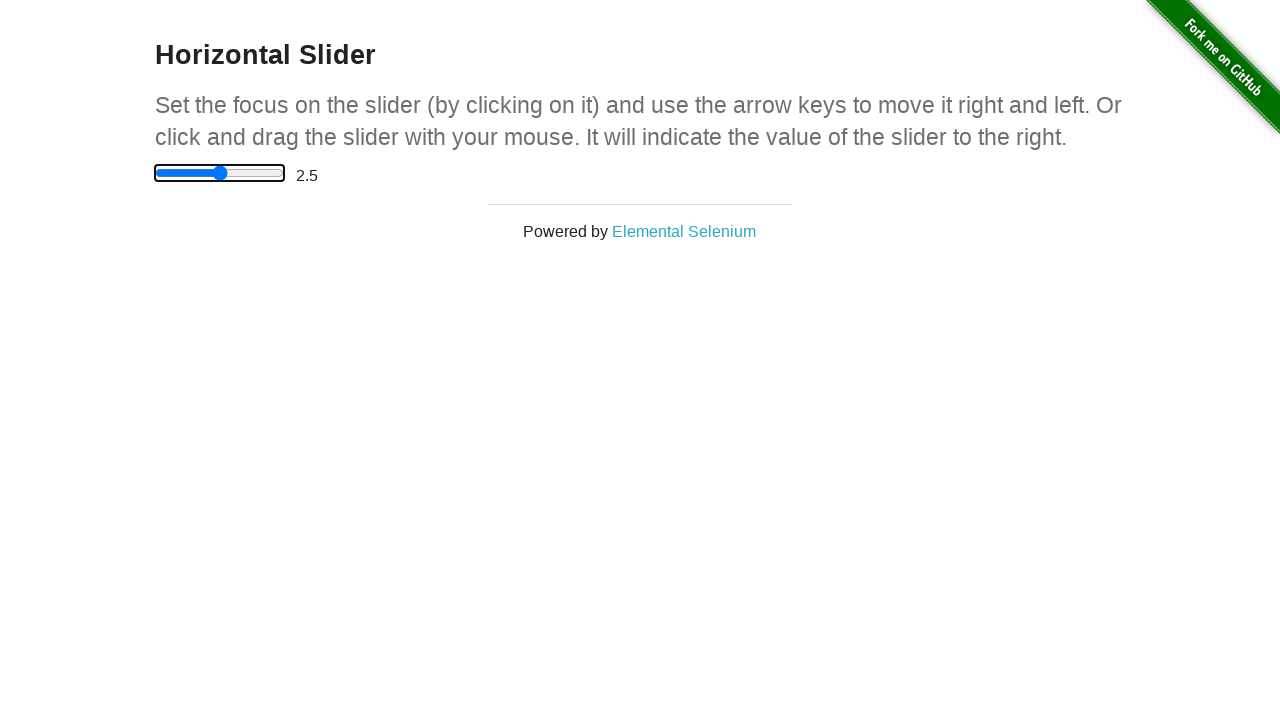

Pressed ArrowRight to move slider right (step 6/10) on input[type='range']
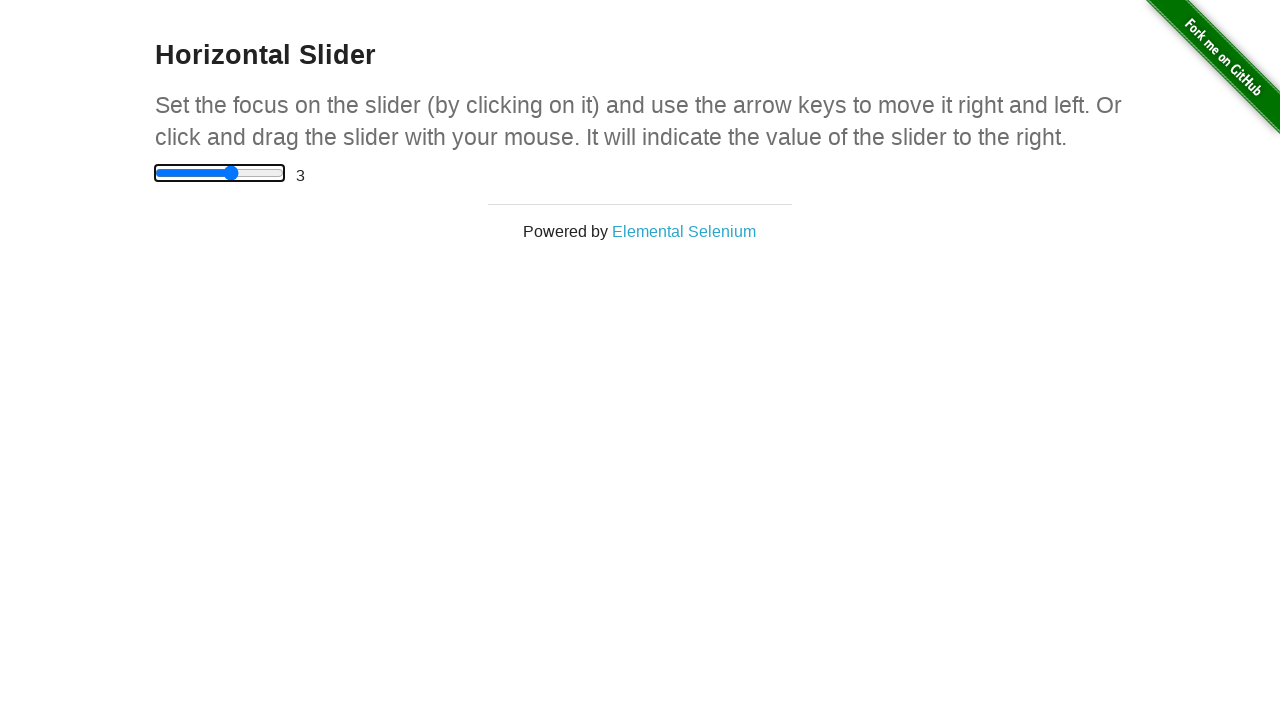

Pressed ArrowRight to move slider right (step 7/10) on input[type='range']
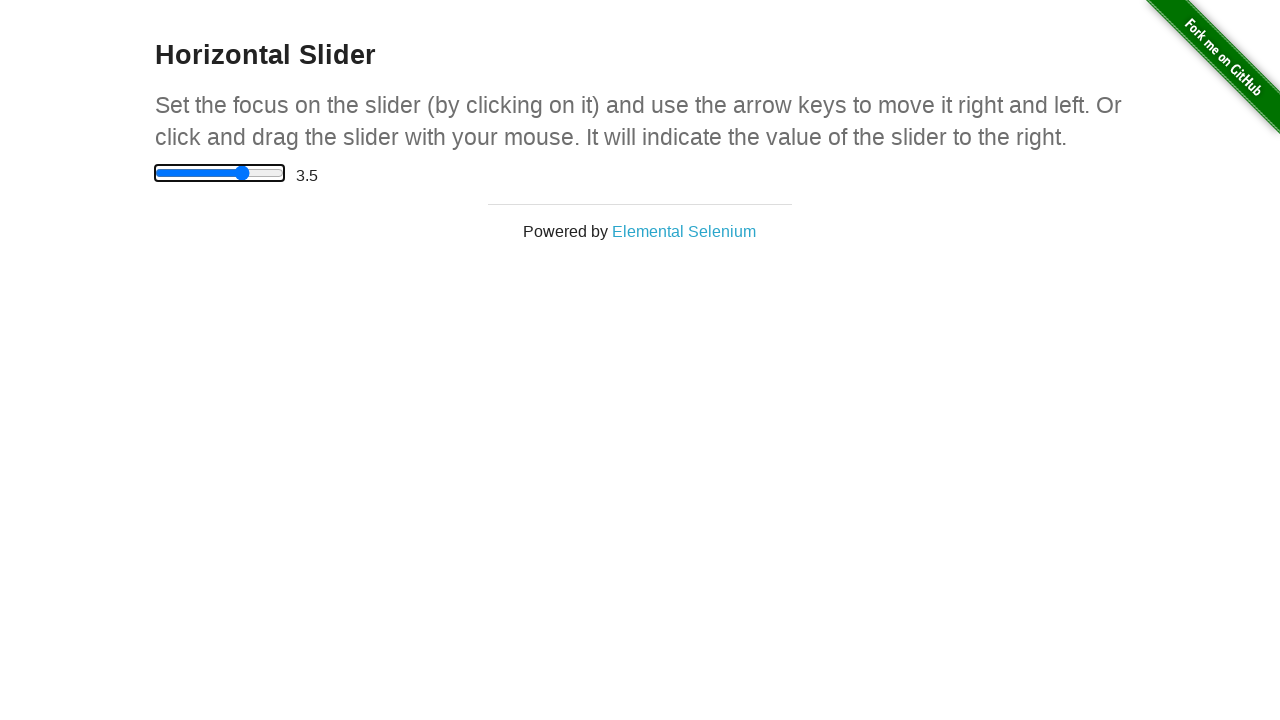

Pressed ArrowRight to move slider right (step 8/10) on input[type='range']
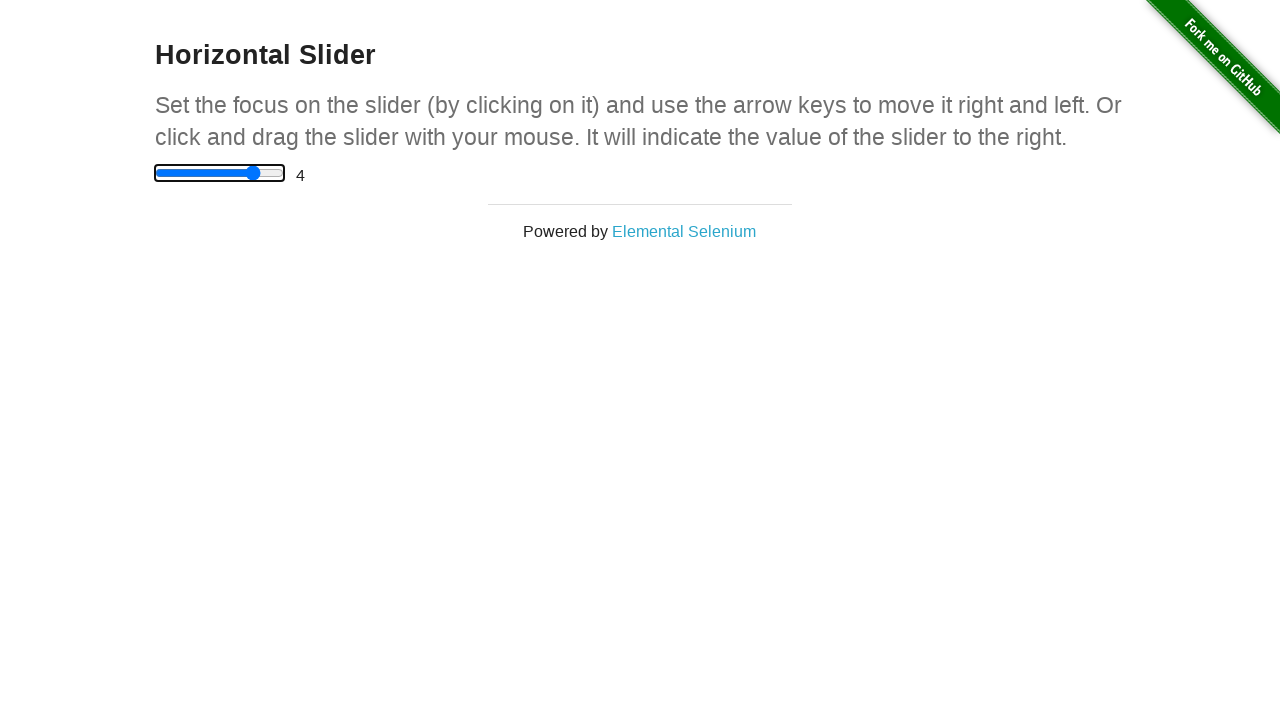

Pressed ArrowRight to move slider right (step 9/10) on input[type='range']
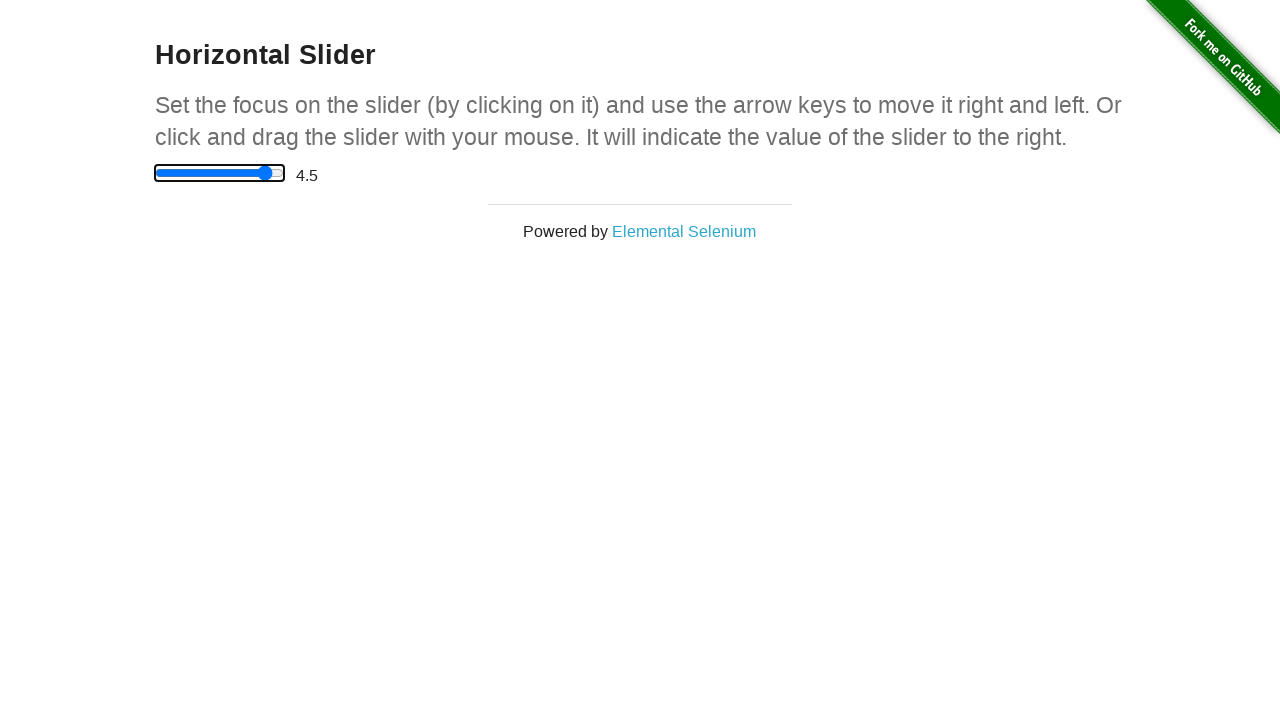

Pressed ArrowRight to move slider right (step 10/10) on input[type='range']
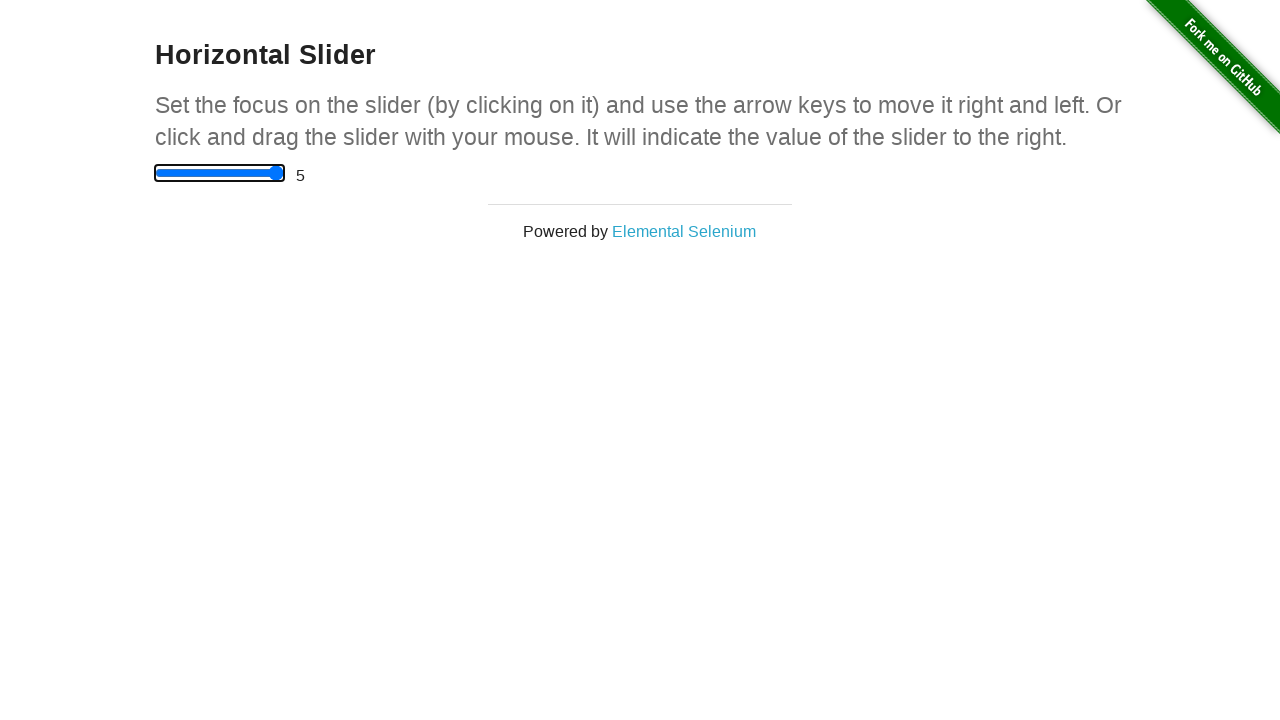

Waited 100ms for slider to settle
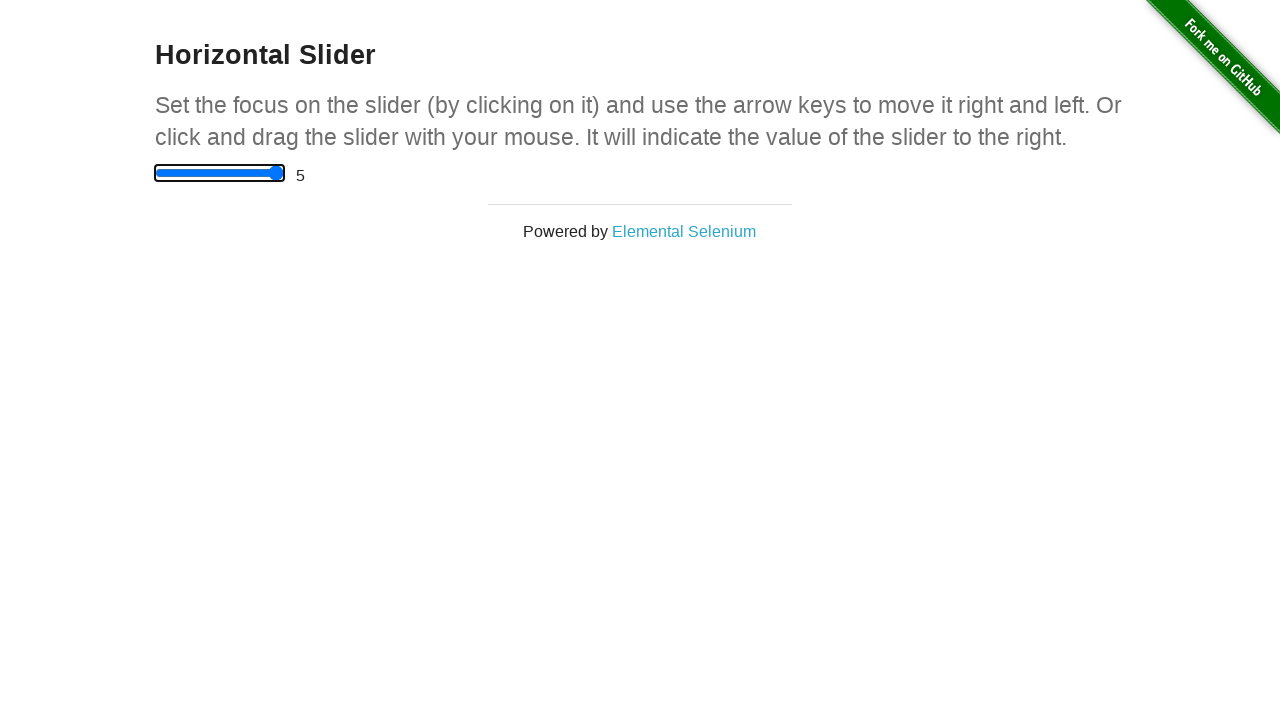

Verified slider value reached maximum of 5 after moving right 10 steps
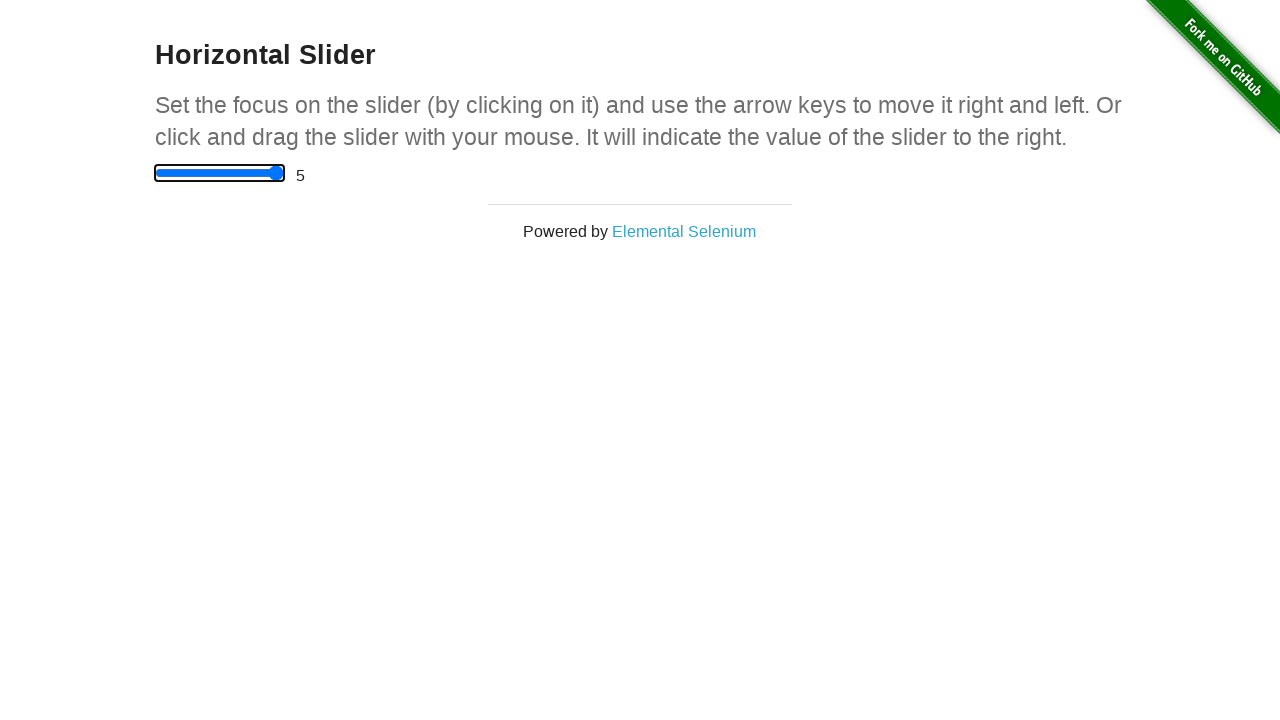

Pressed ArrowLeft to move slider left (step 1/11) on input[type='range']
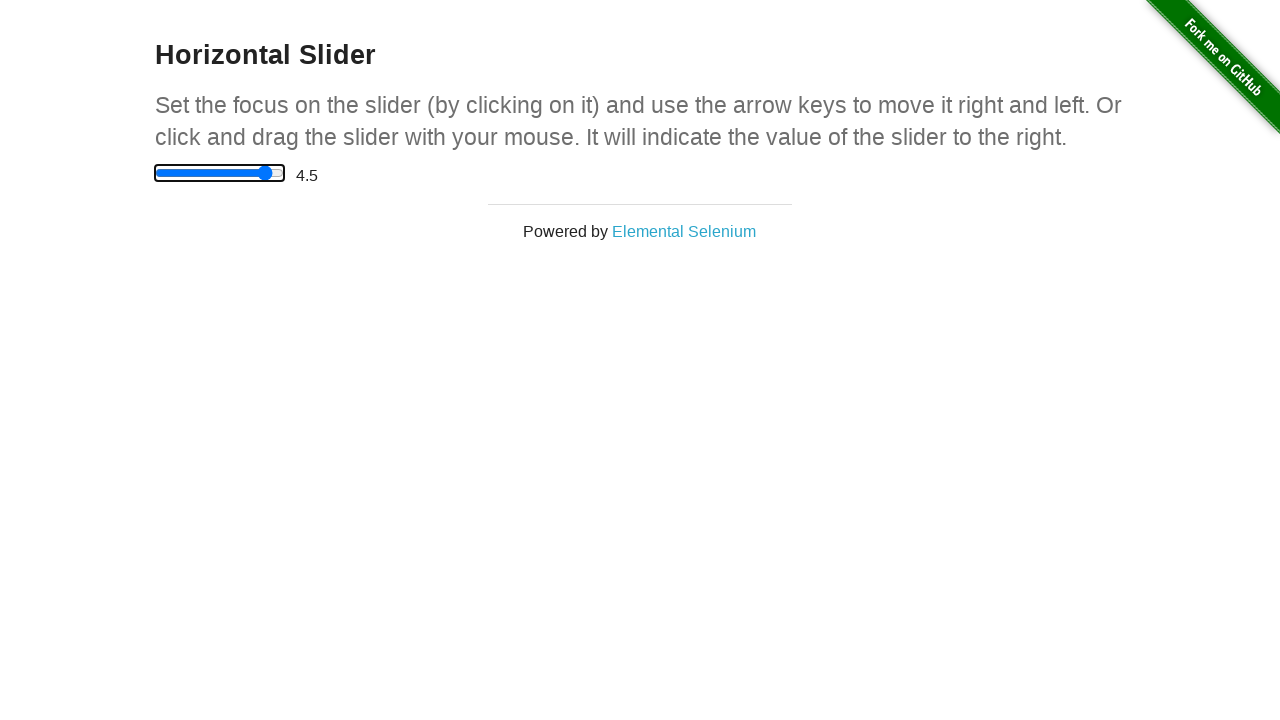

Pressed ArrowLeft to move slider left (step 2/11) on input[type='range']
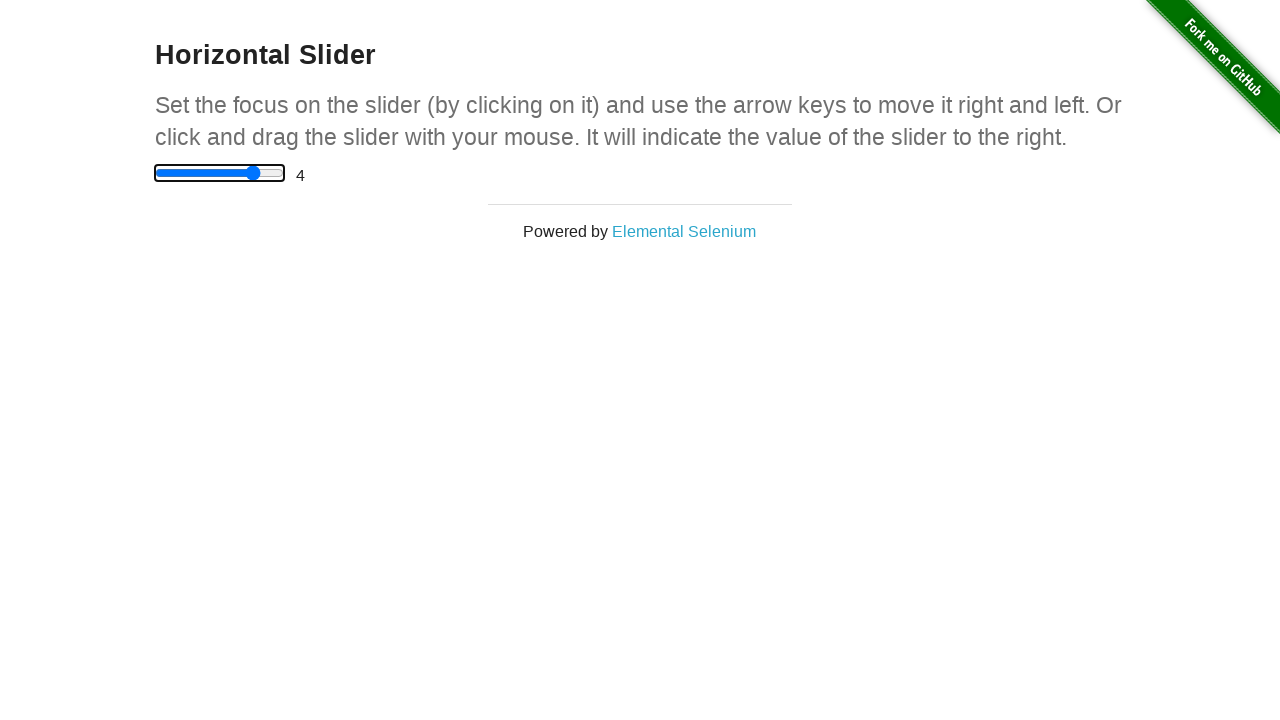

Pressed ArrowLeft to move slider left (step 3/11) on input[type='range']
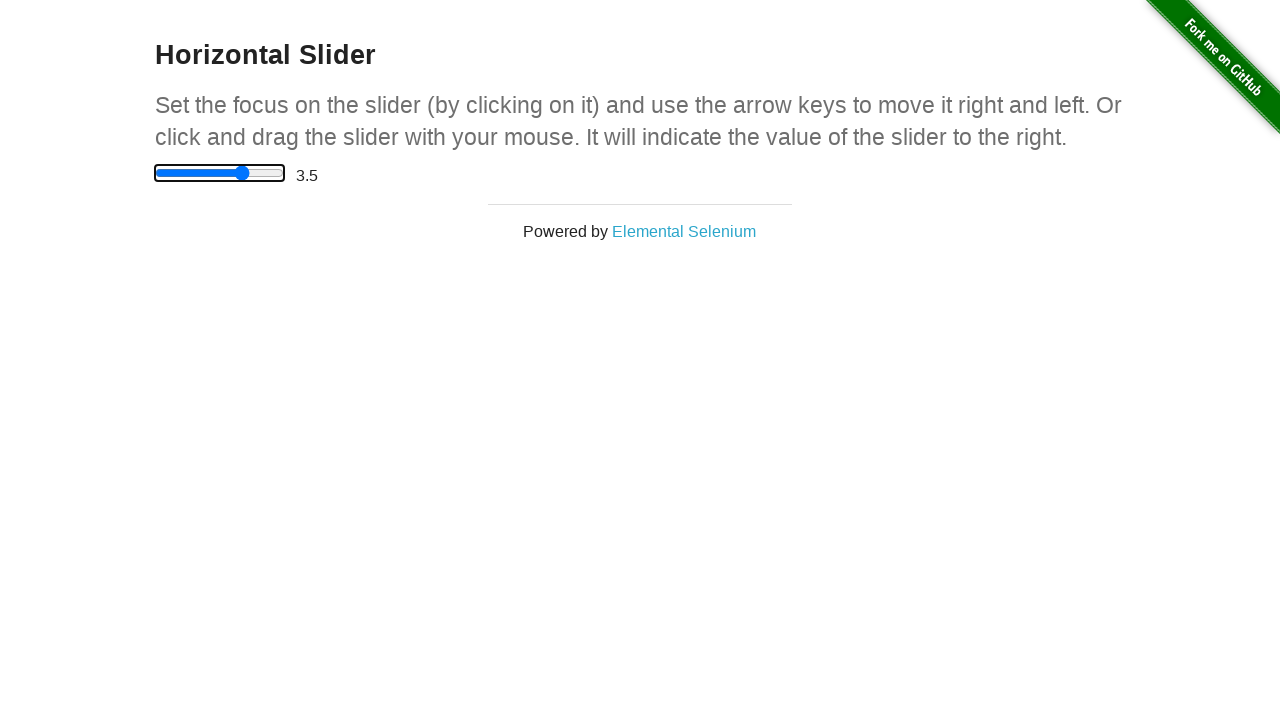

Pressed ArrowLeft to move slider left (step 4/11) on input[type='range']
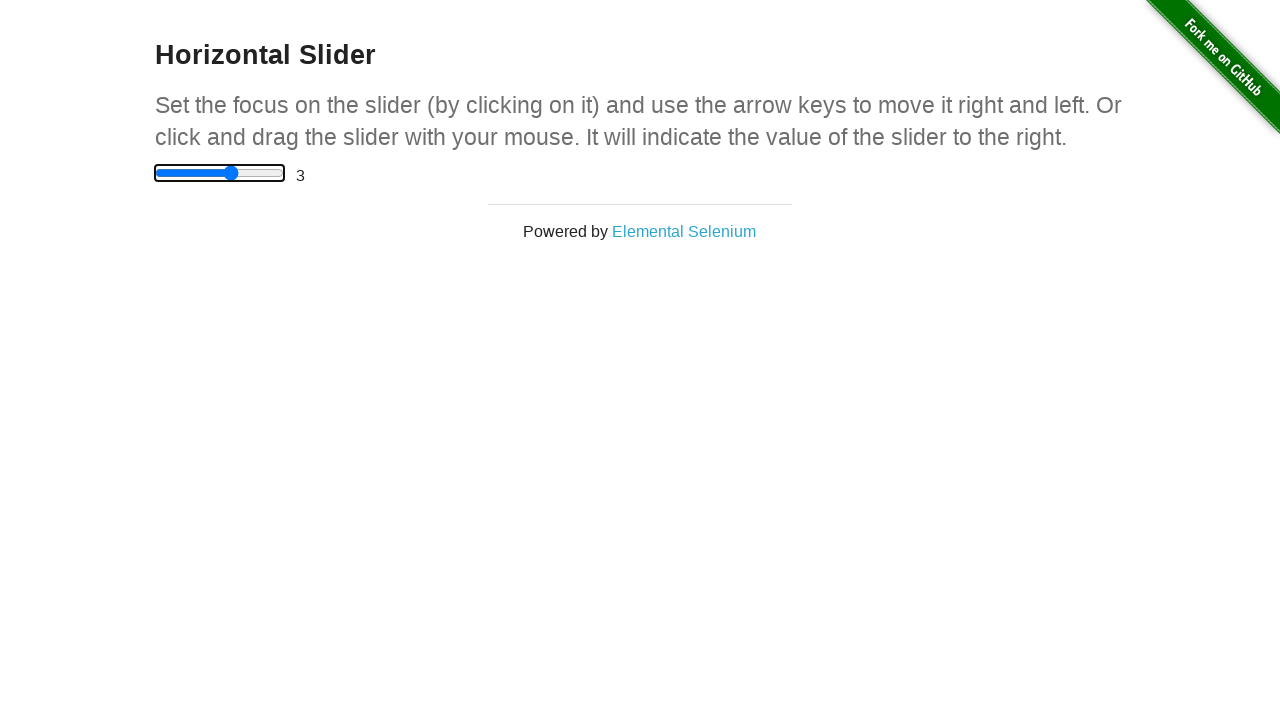

Pressed ArrowLeft to move slider left (step 5/11) on input[type='range']
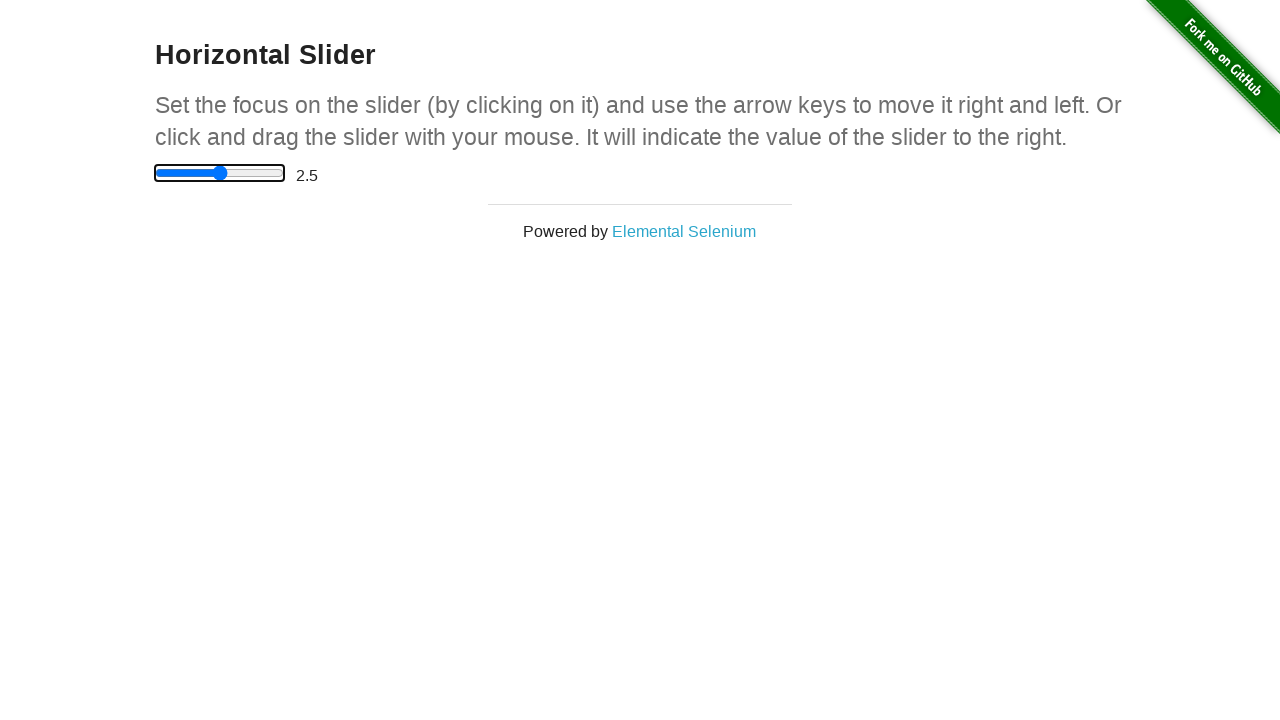

Pressed ArrowLeft to move slider left (step 6/11) on input[type='range']
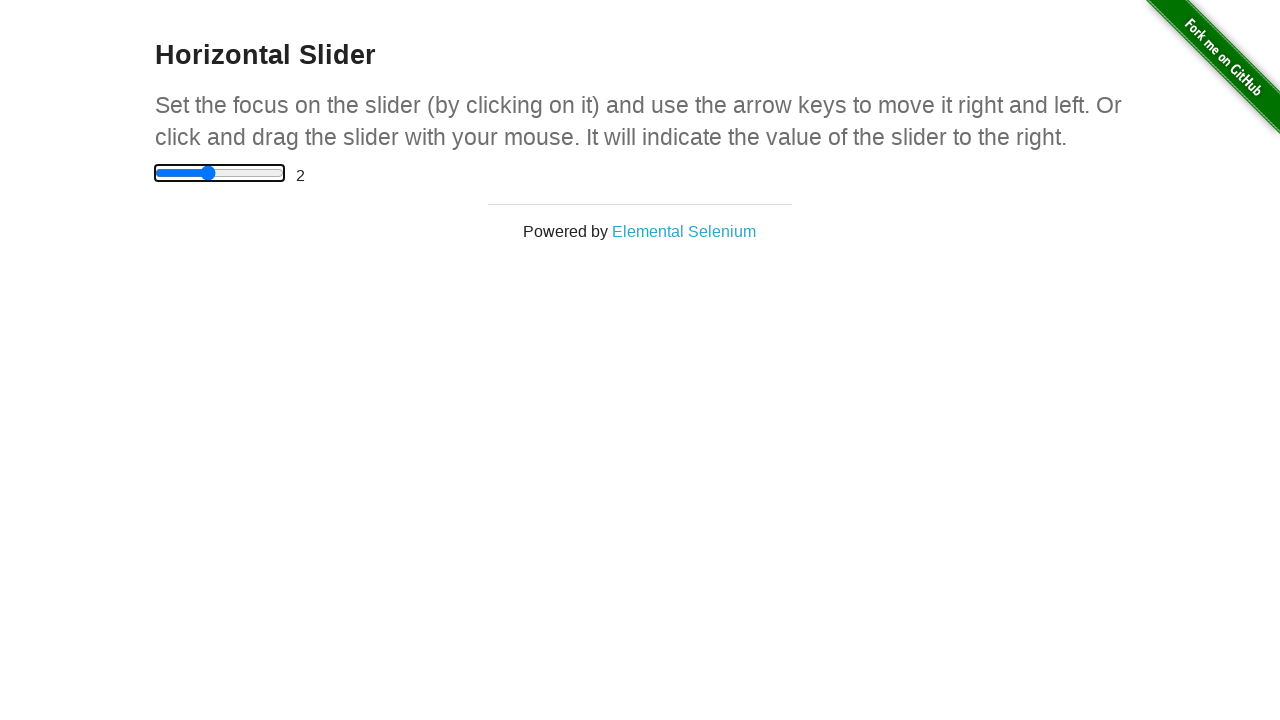

Pressed ArrowLeft to move slider left (step 7/11) on input[type='range']
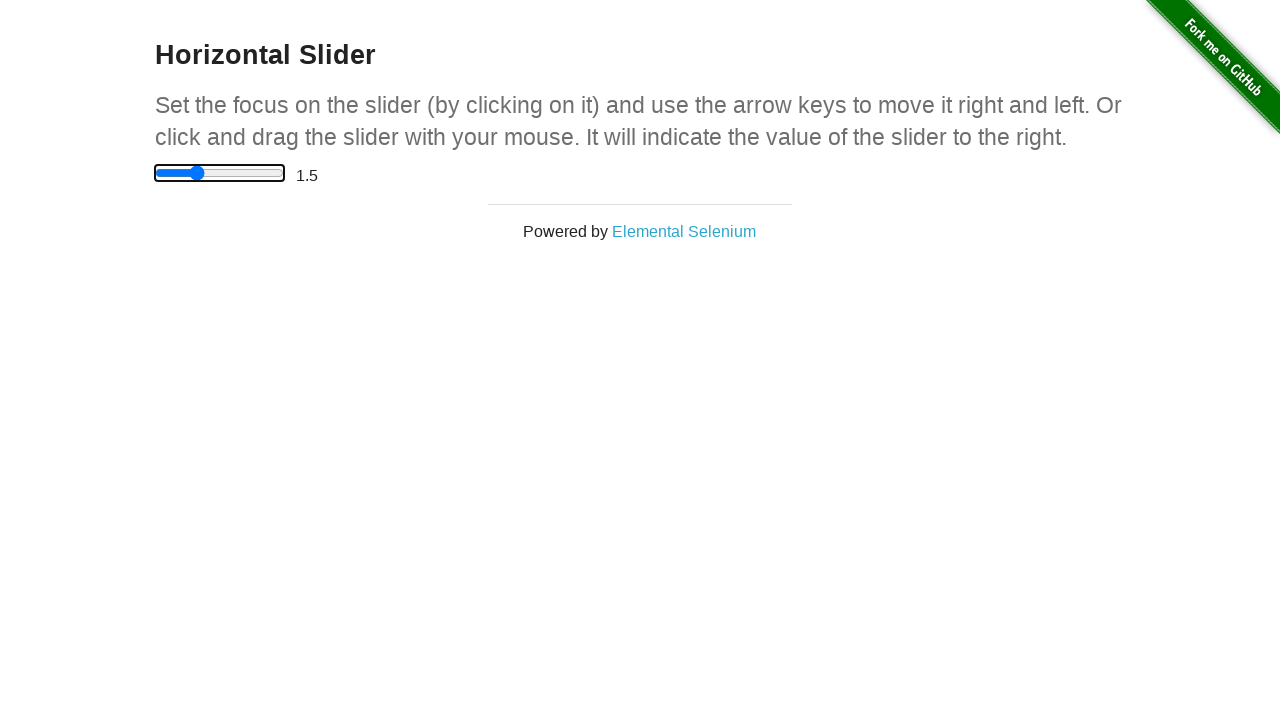

Pressed ArrowLeft to move slider left (step 8/11) on input[type='range']
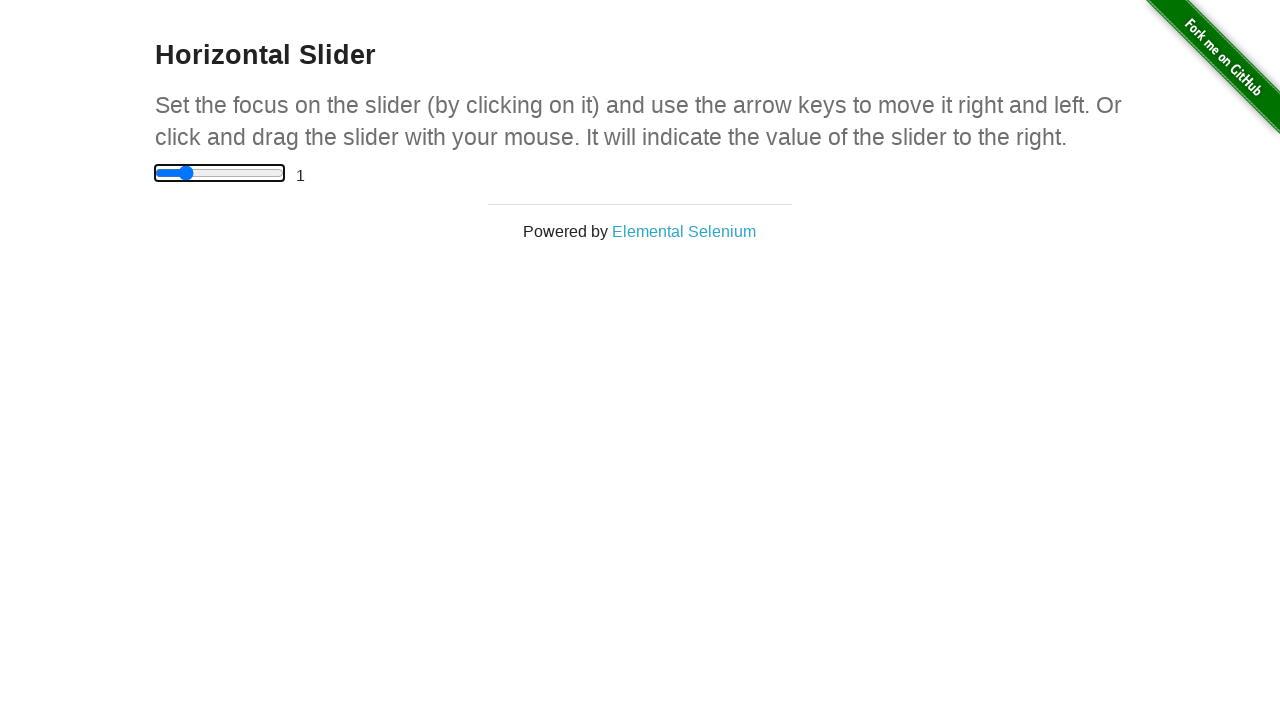

Pressed ArrowLeft to move slider left (step 9/11) on input[type='range']
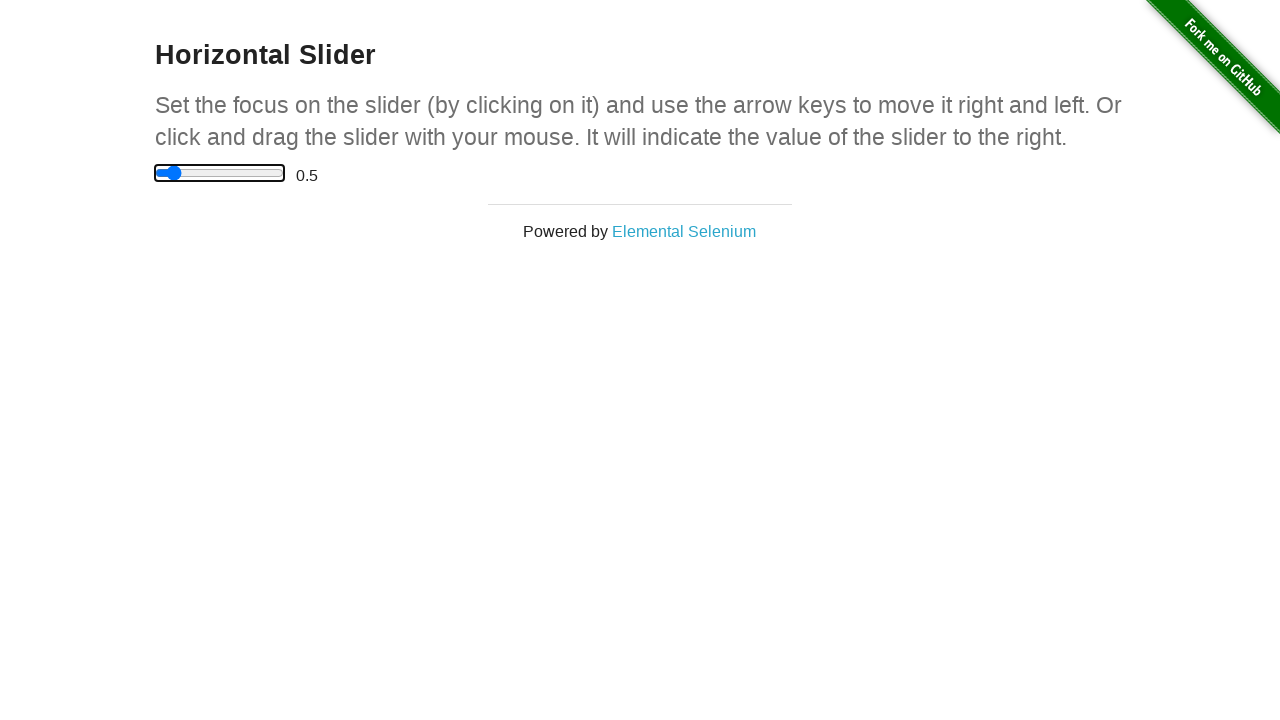

Pressed ArrowLeft to move slider left (step 10/11) on input[type='range']
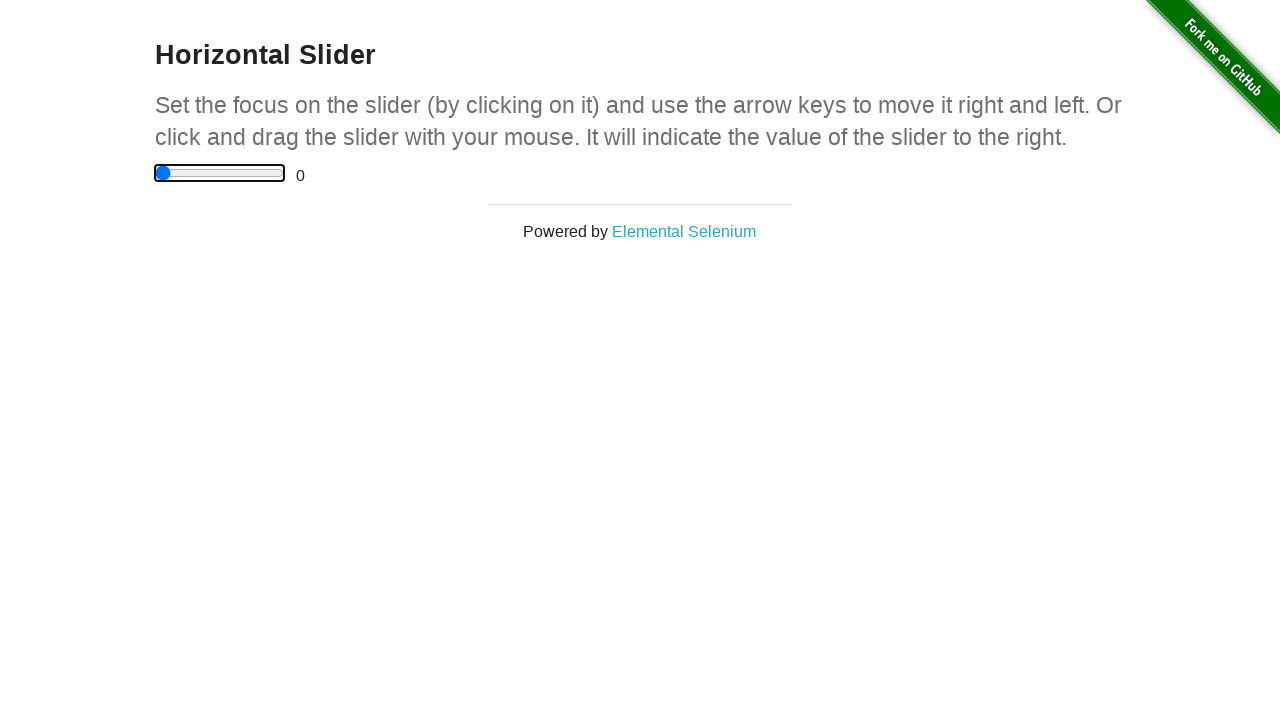

Pressed ArrowLeft to move slider left (step 11/11) on input[type='range']
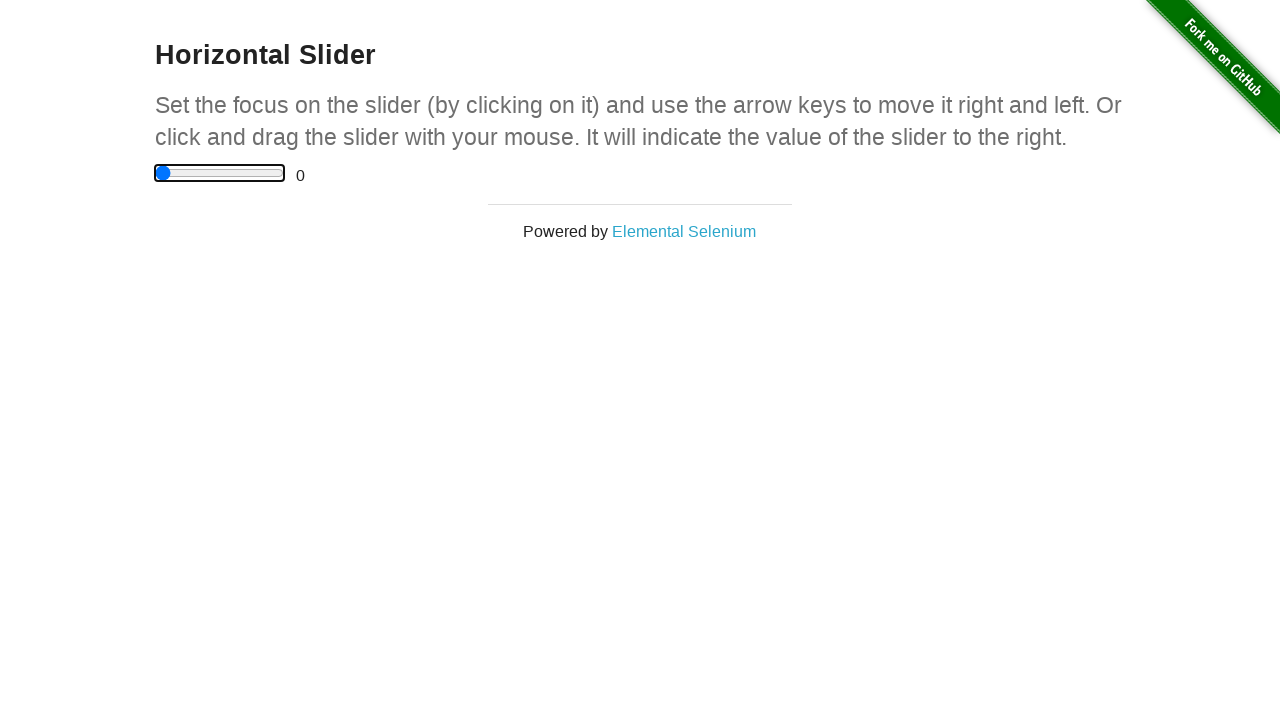

Waited 100ms for slider to settle
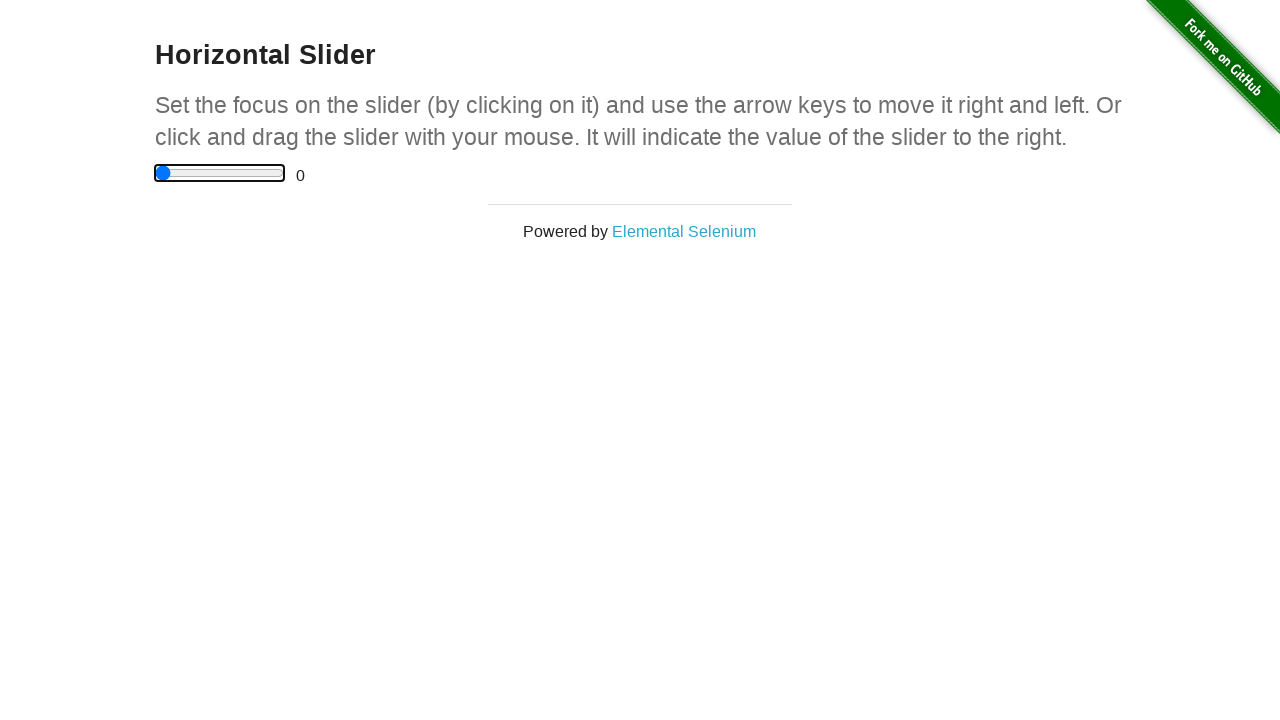

Verified slider returned to 0 after moving left 11 steps
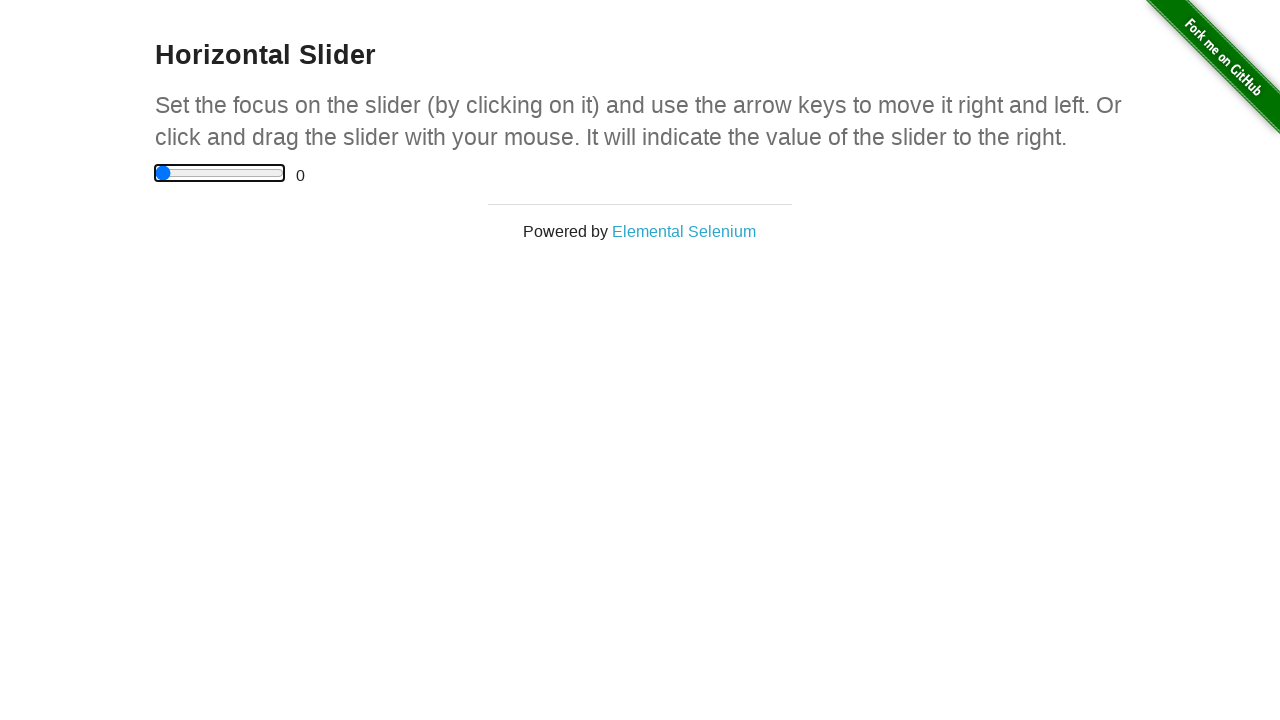

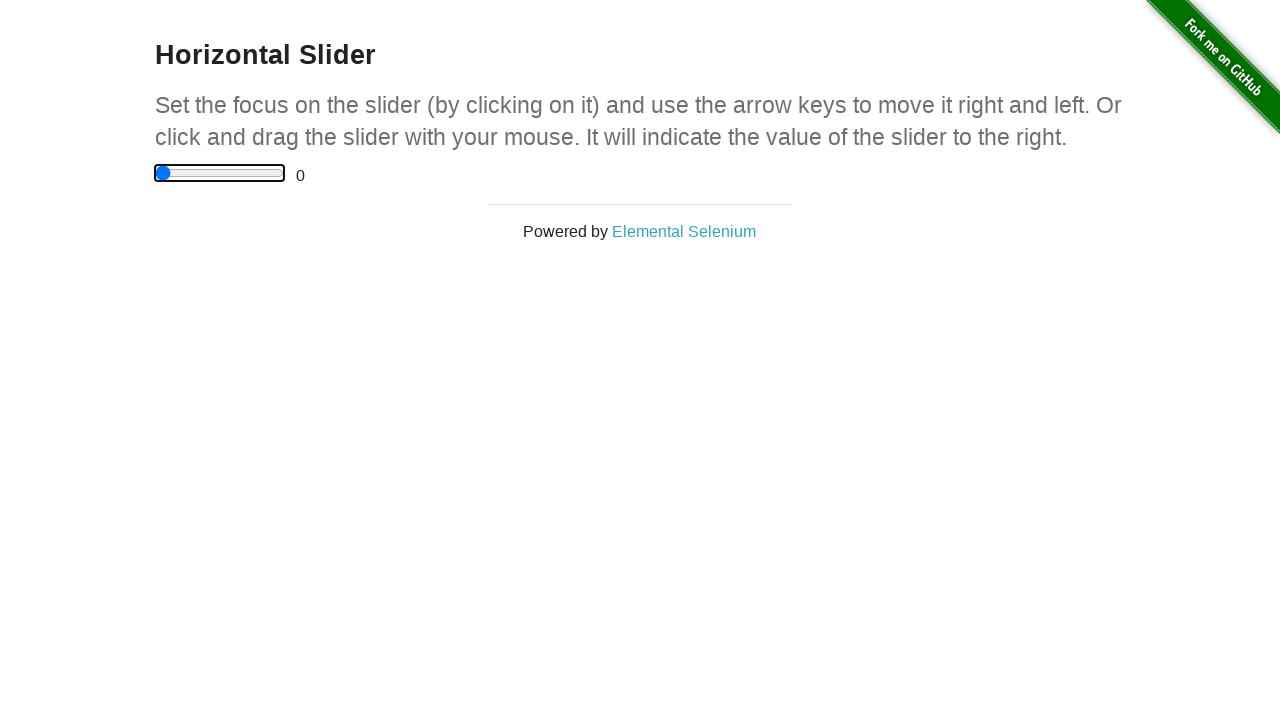